Tests different types of JavaScript alerts including simple alert, confirm dialog, and prompt dialog by interacting with each type

Starting URL: https://practiceseleniumelements.blogspot.com/2021/08/simple-alert.html

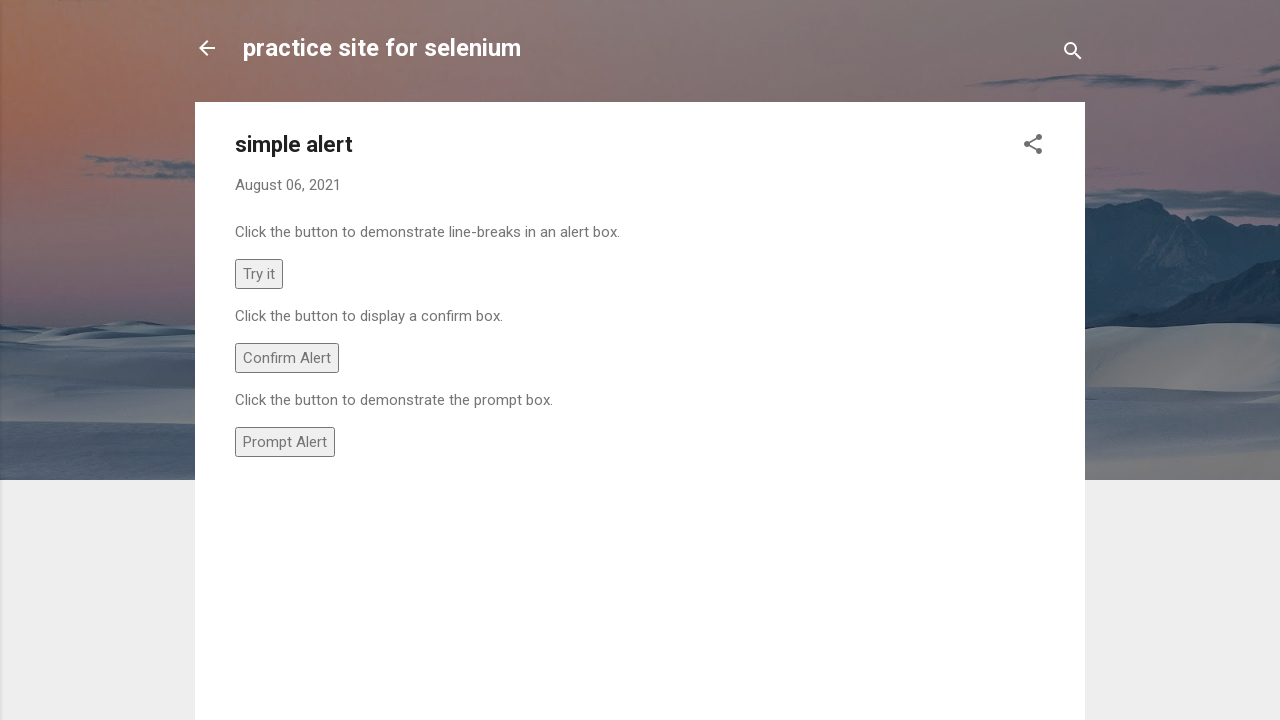

Clicked 'Try it' button to trigger simple alert at (259, 274) on xpath=//button[text()='Try it']
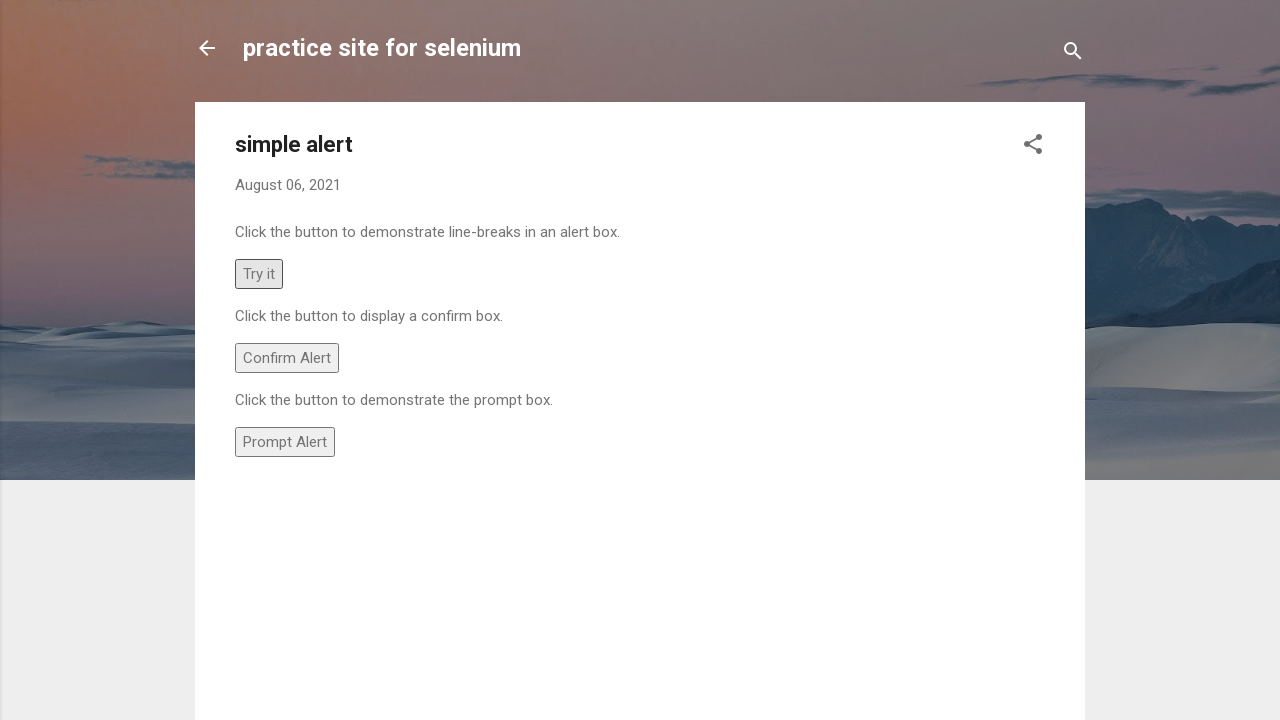

Set up dialog handler to accept simple alert
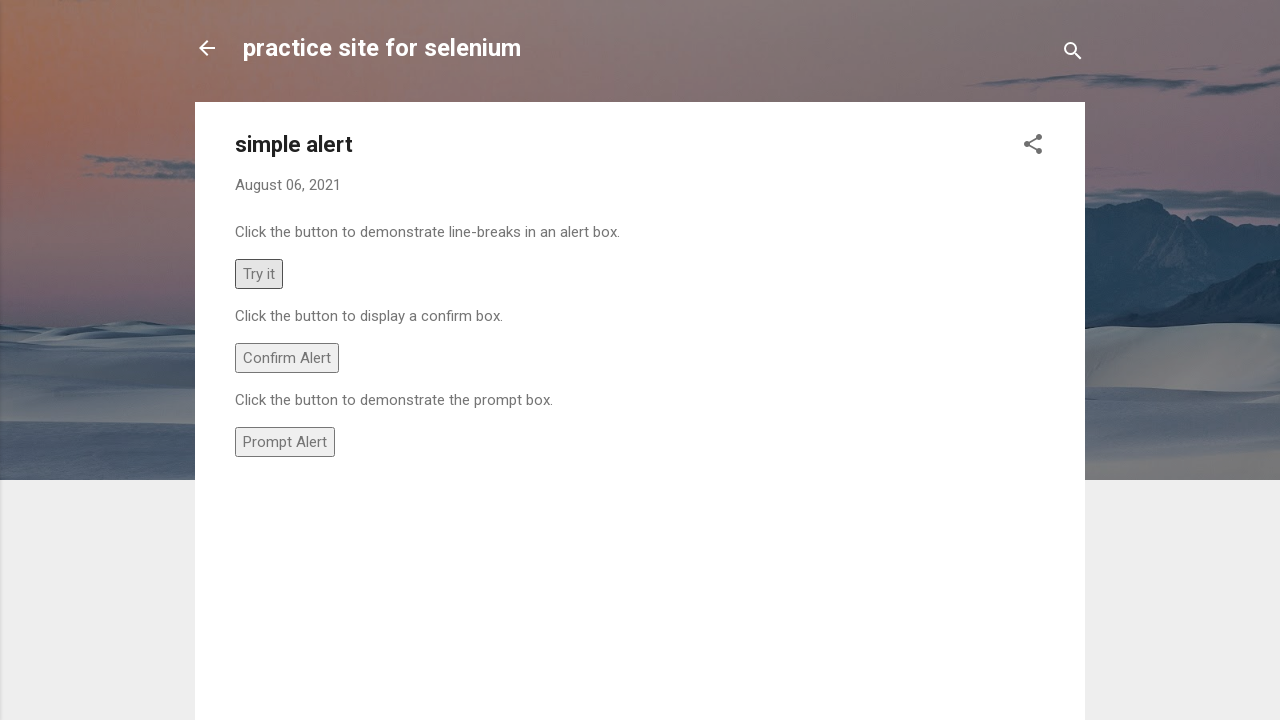

Clicked 'Confirm Alert' button to trigger confirm dialog at (287, 358) on xpath=//button[text()='Confirm Alert']
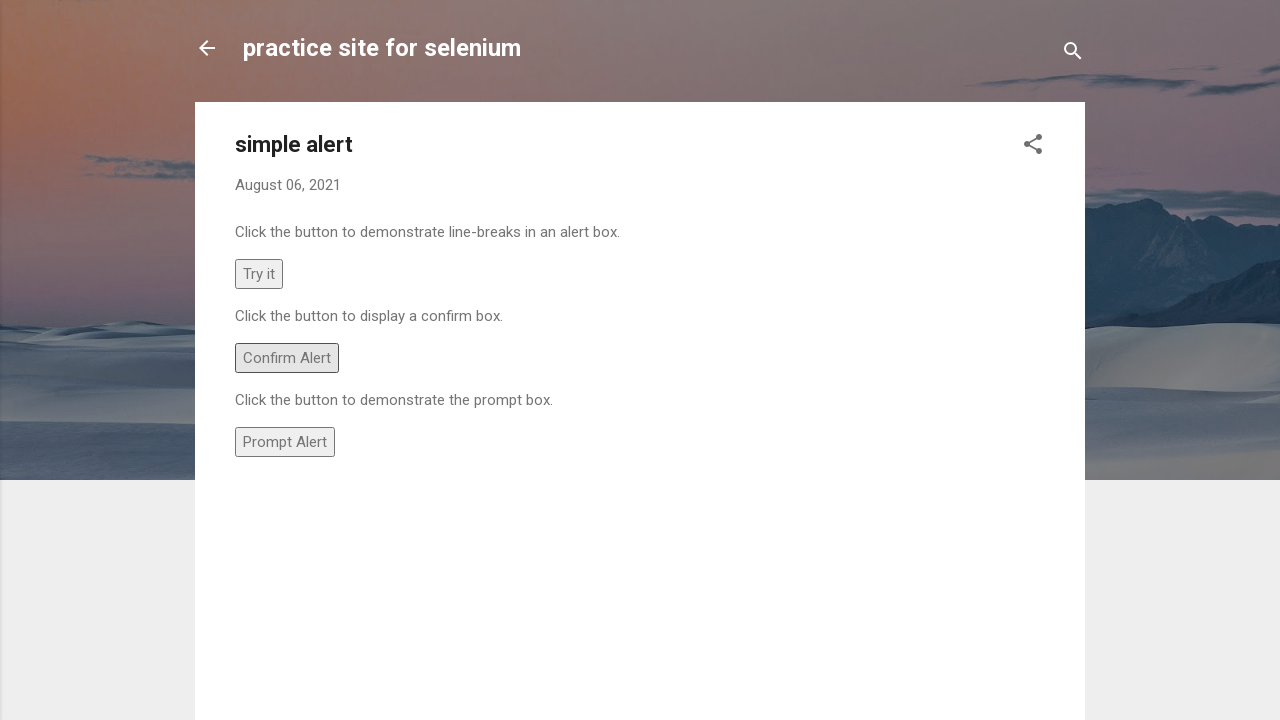

Set up dialog handler to dismiss confirm dialog
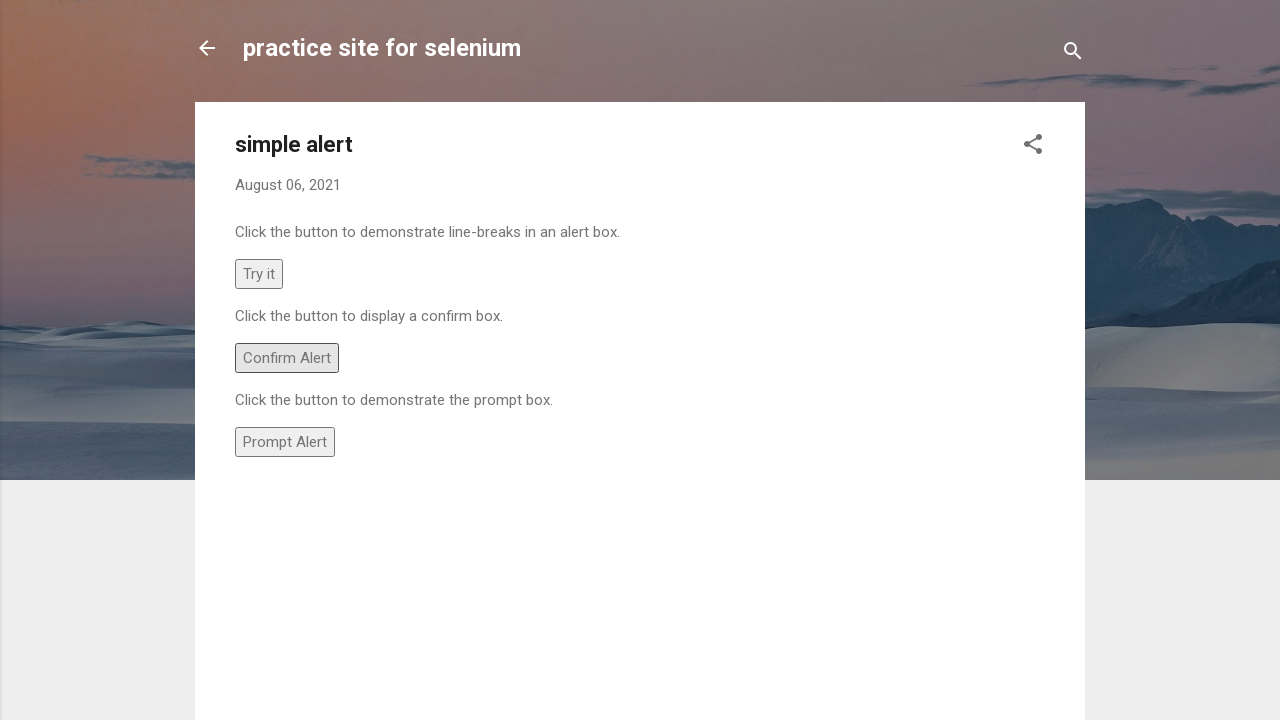

Clicked 'Prompt Alert' button to trigger prompt dialog at (285, 442) on xpath=//button[text()='Prompt Alert']
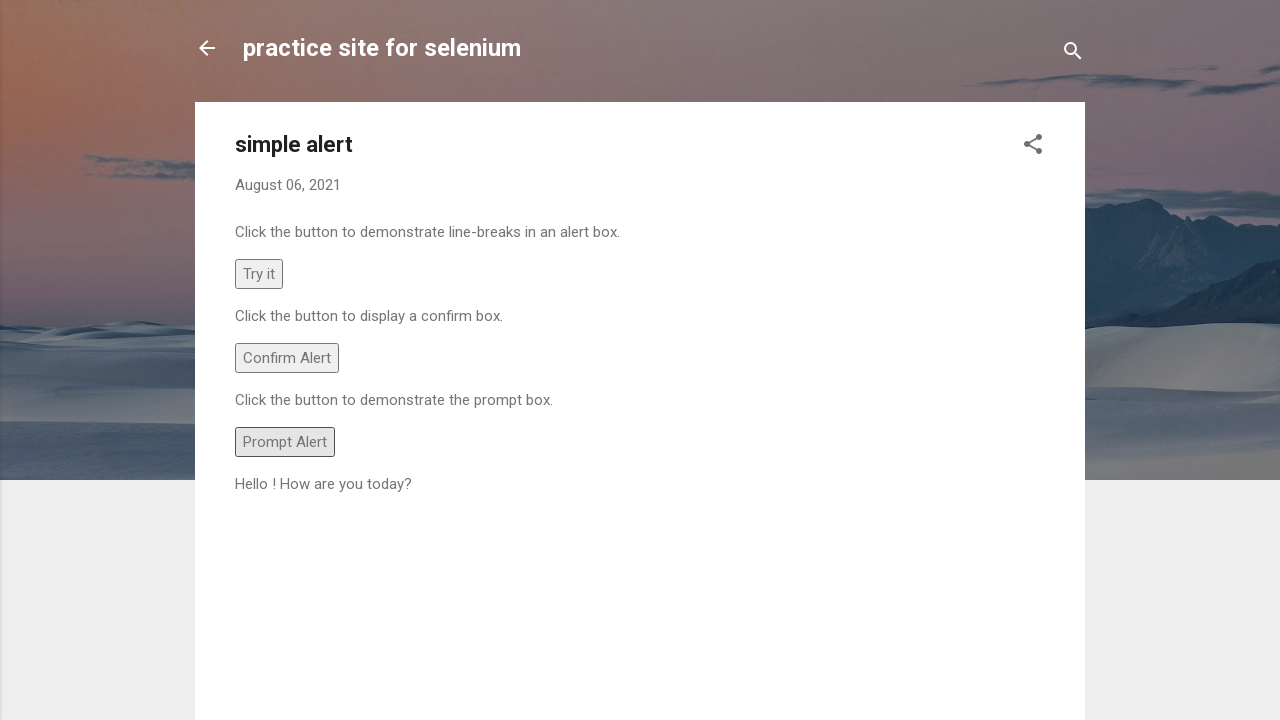

Set up dialog handler to accept prompt dialog with text 'ak'
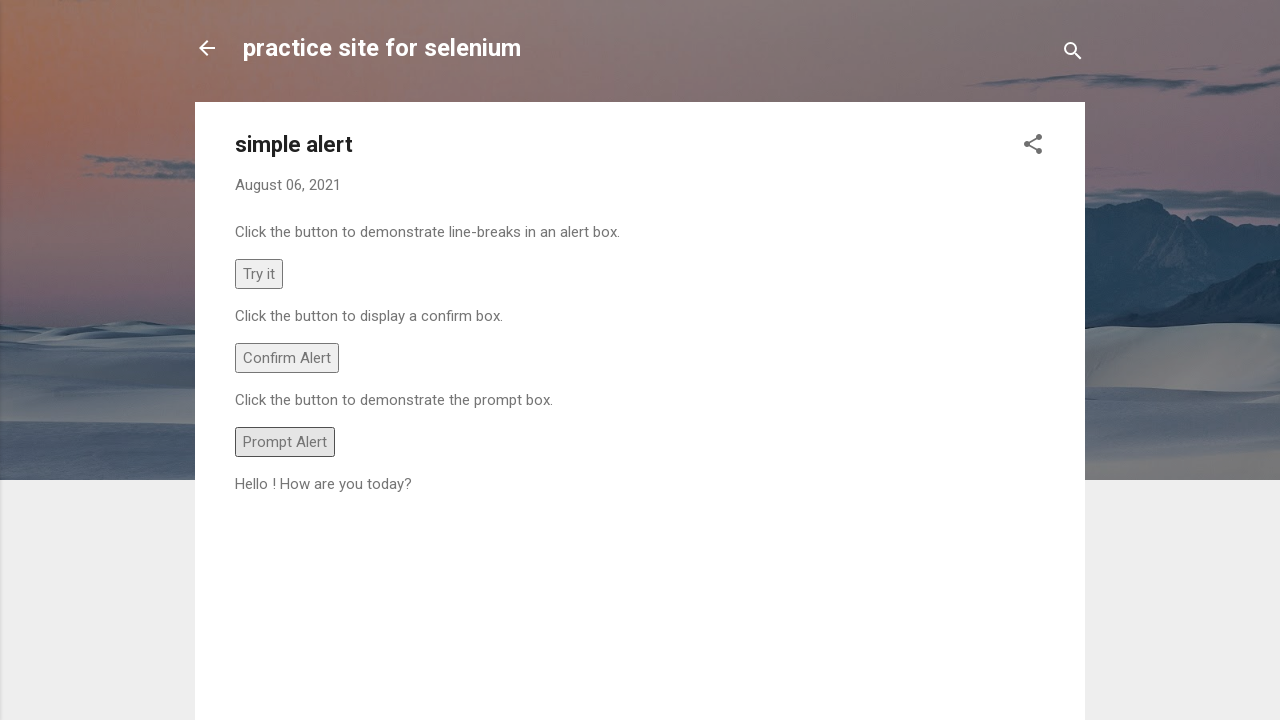

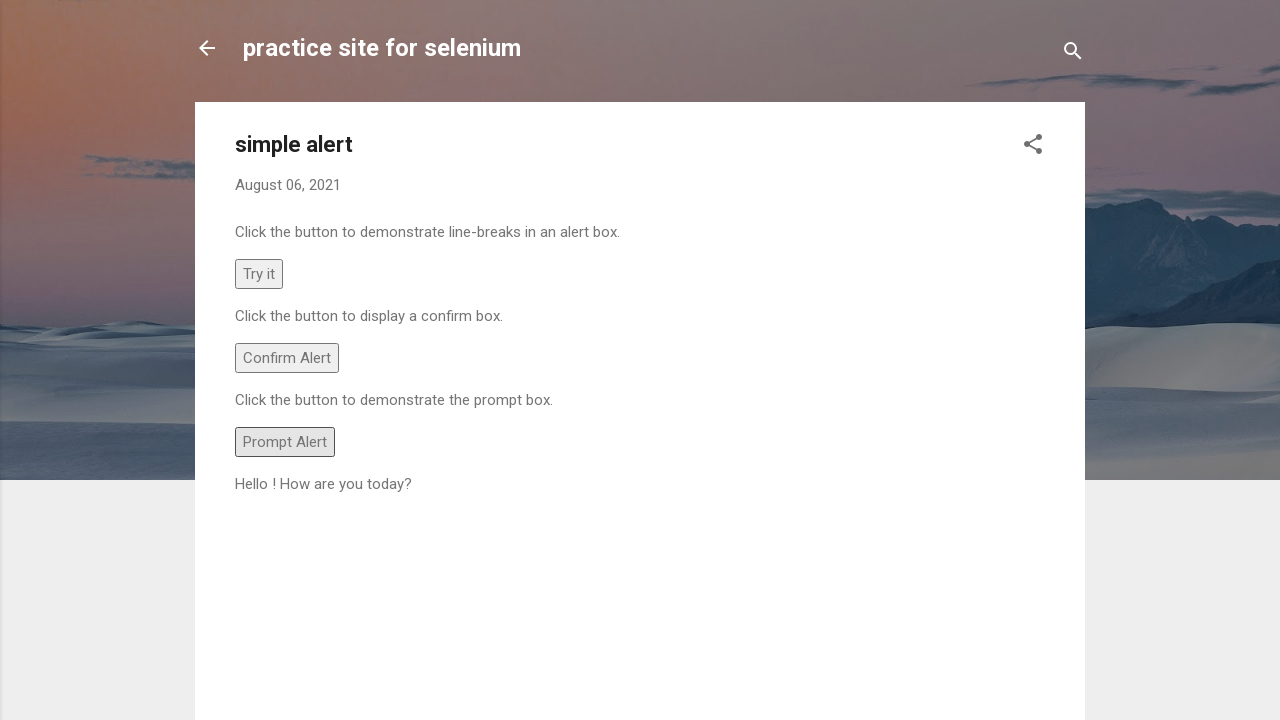